Navigates to B3's Ibovespa index page and changes the table display to show 120 rows by selecting from a dropdown

Starting URL: https://sistemaswebb3-listados.b3.com.br/indexPage/day/IBOV?language=pt-br

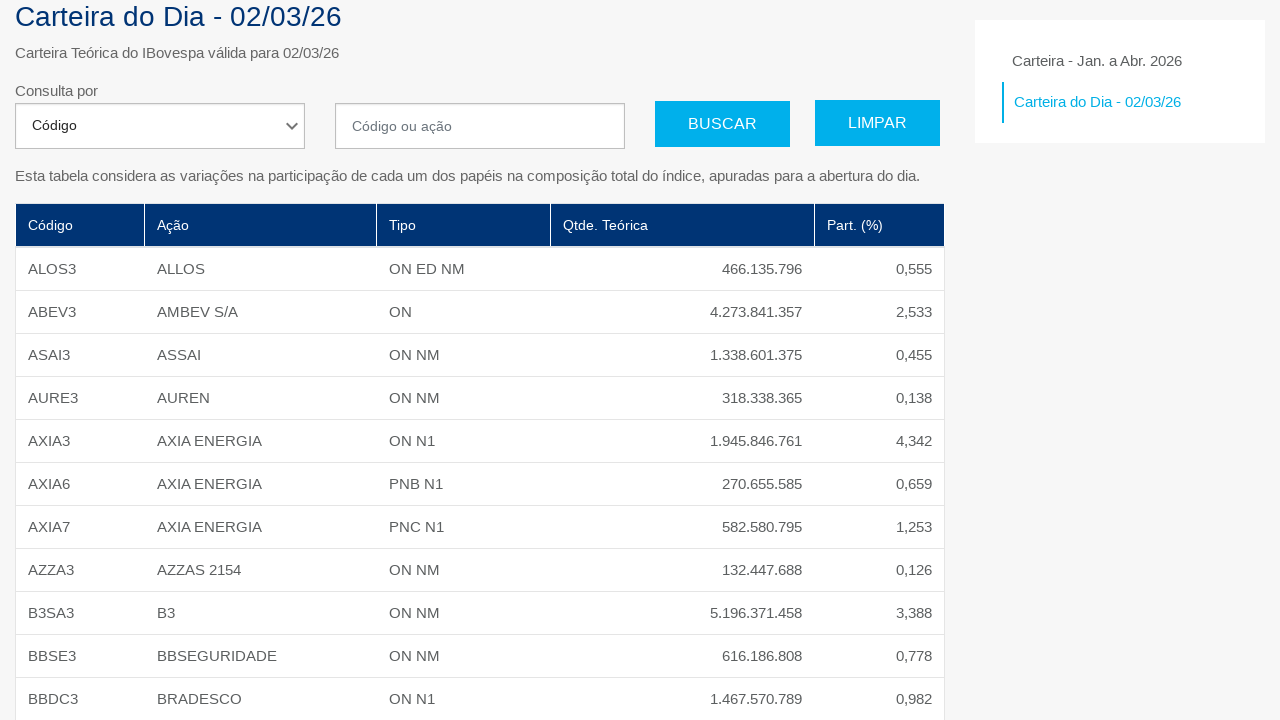

Waited for page size selector to be available
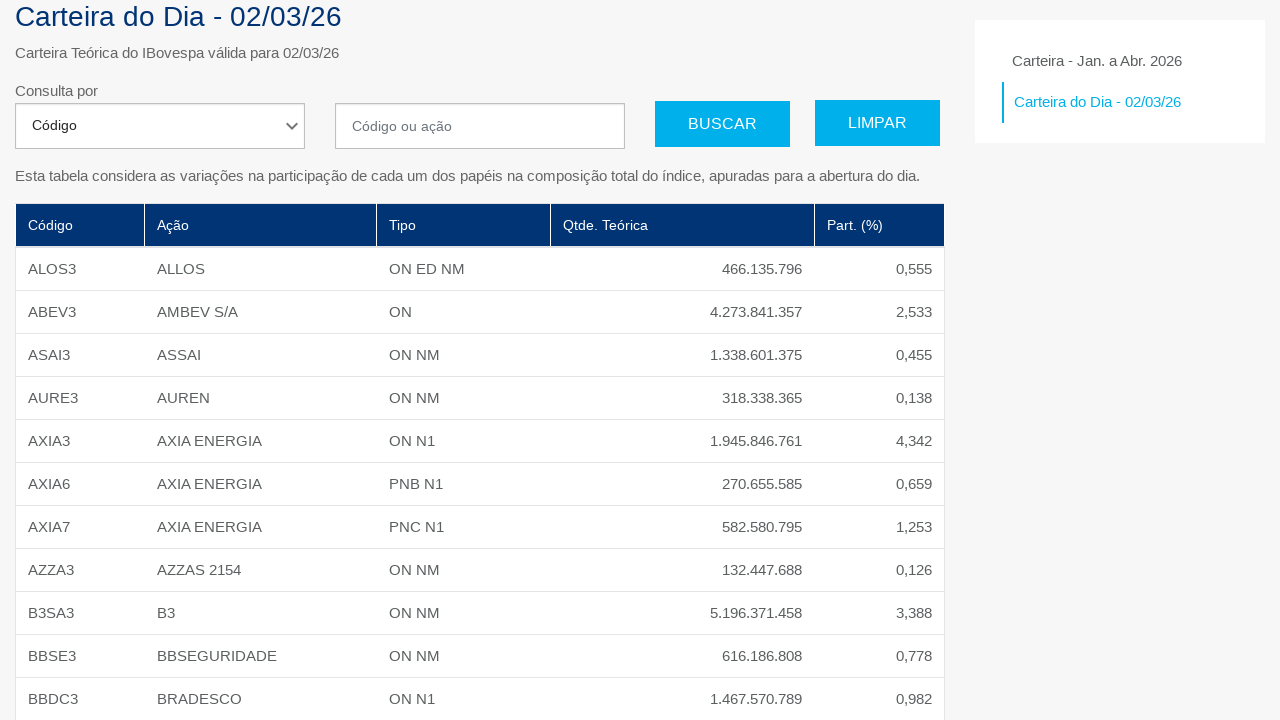

Selected 120 rows from the dropdown menu on #selectPage
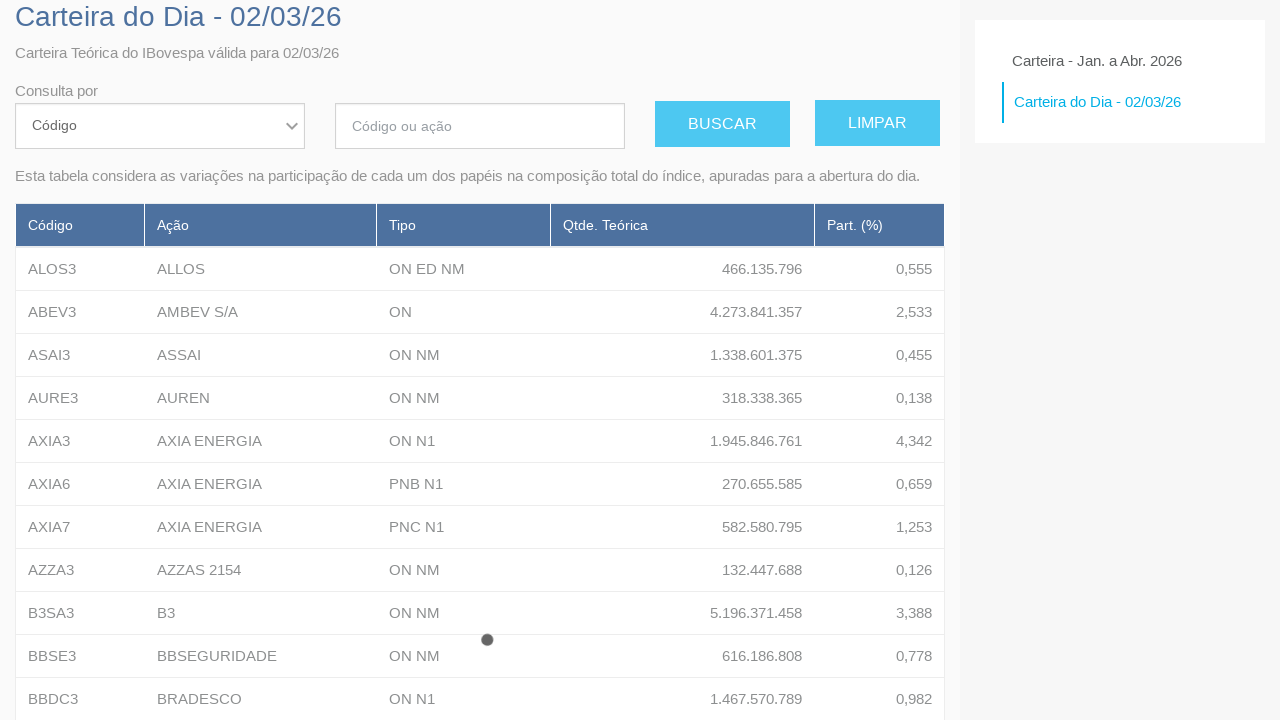

Table loaded with updated data showing 120 rows
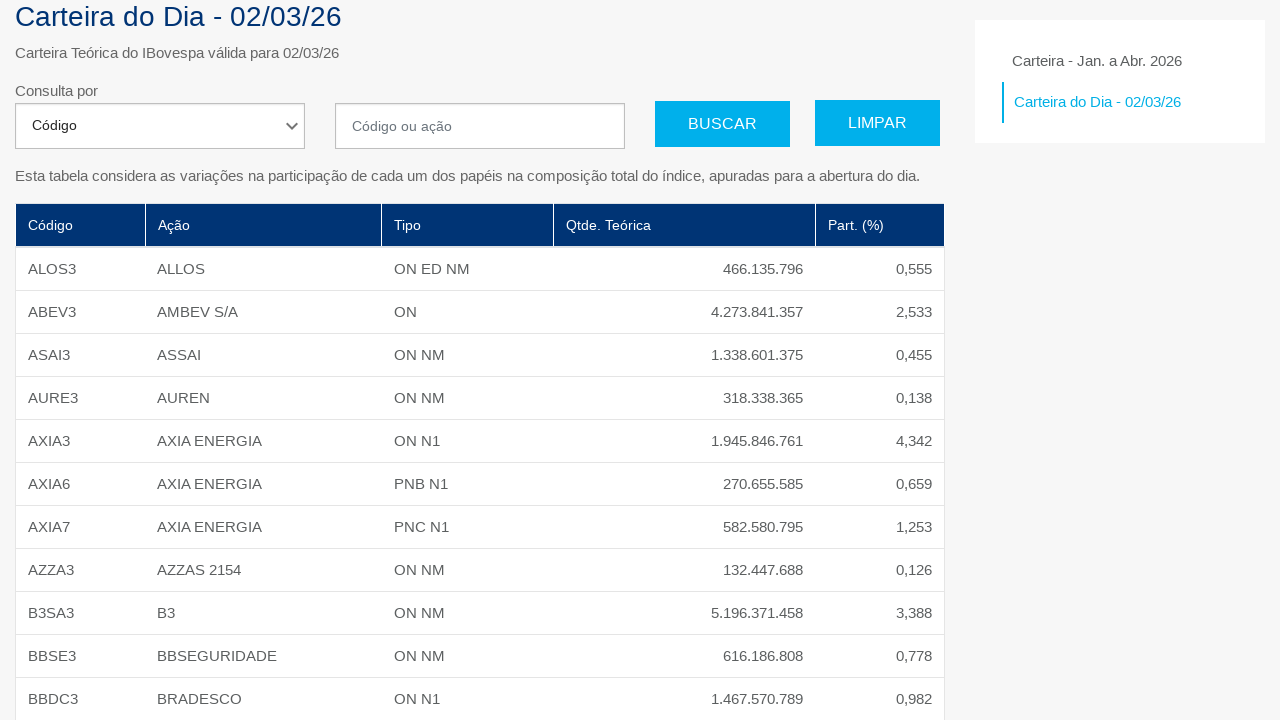

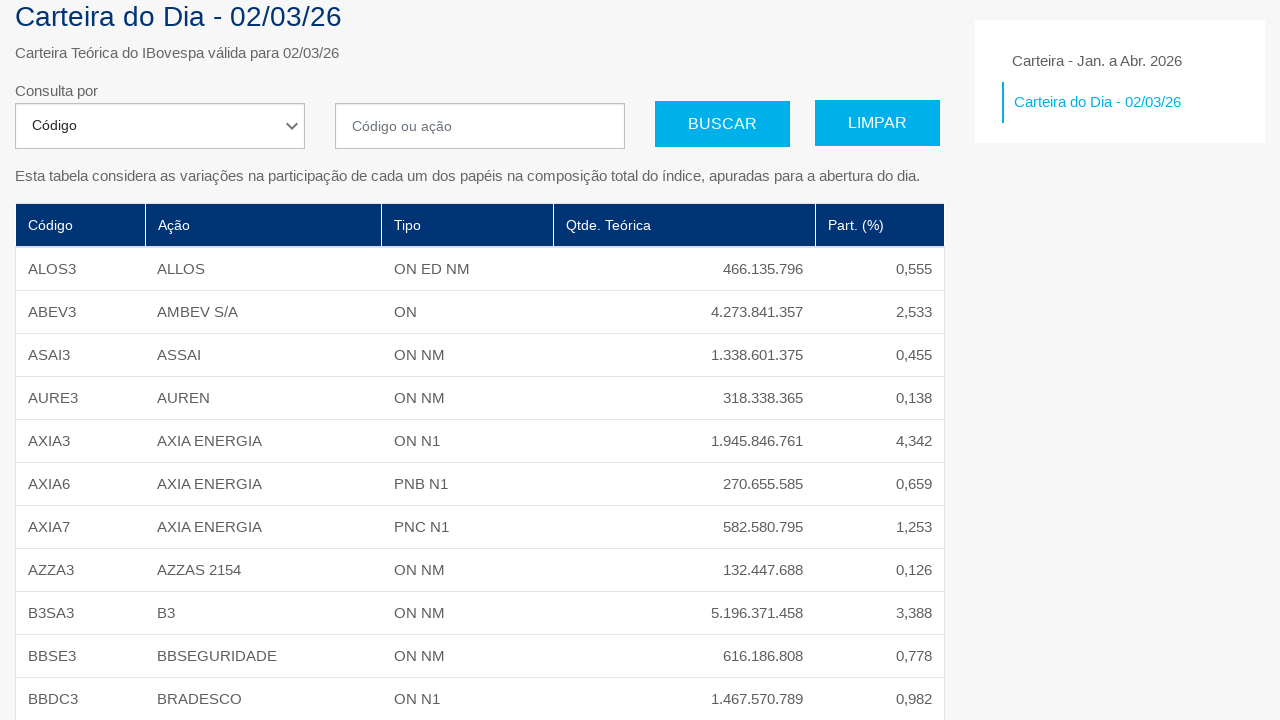